Tests window handling by opening Help and Privacy links in new tabs/windows and switching between them to verify navigation

Starting URL: https://accounts.google.com/signup/v2/webcreateaccount?flowName=GlifWebSignIn&flowEntry=SignUp

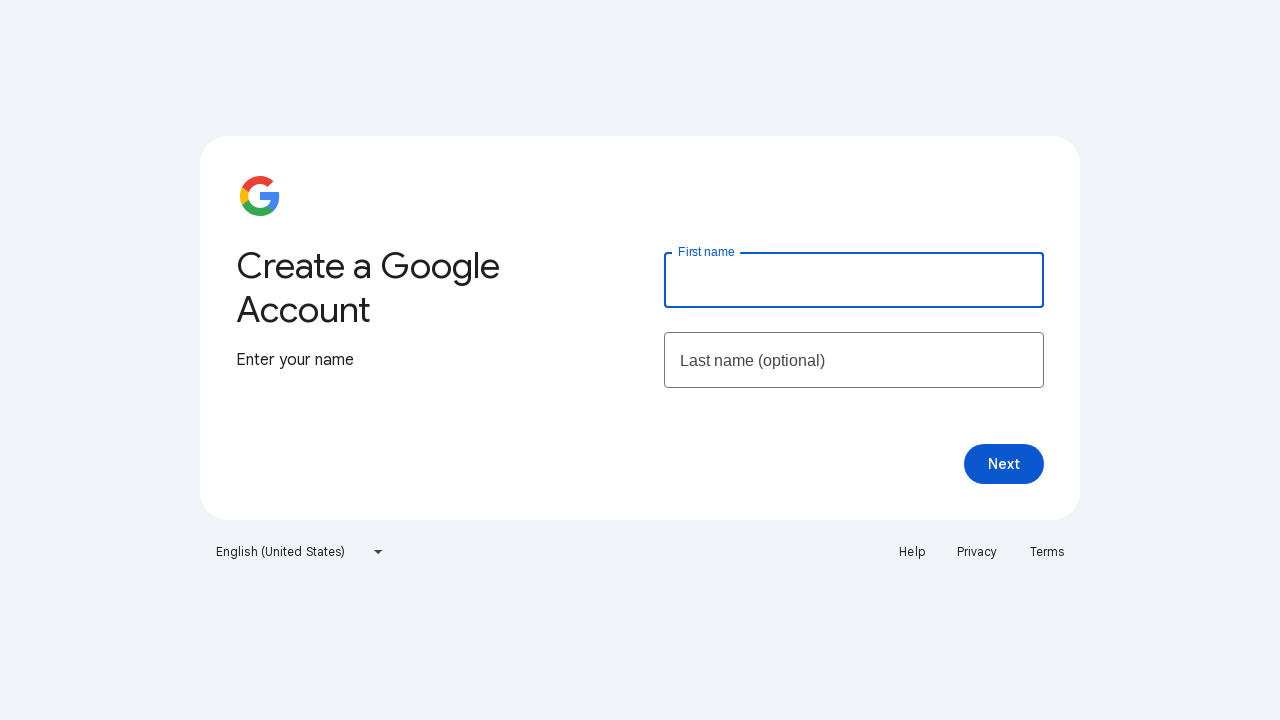

Clicked Help link and opened in new tab at (912, 552) on xpath=//a[text()='Help']
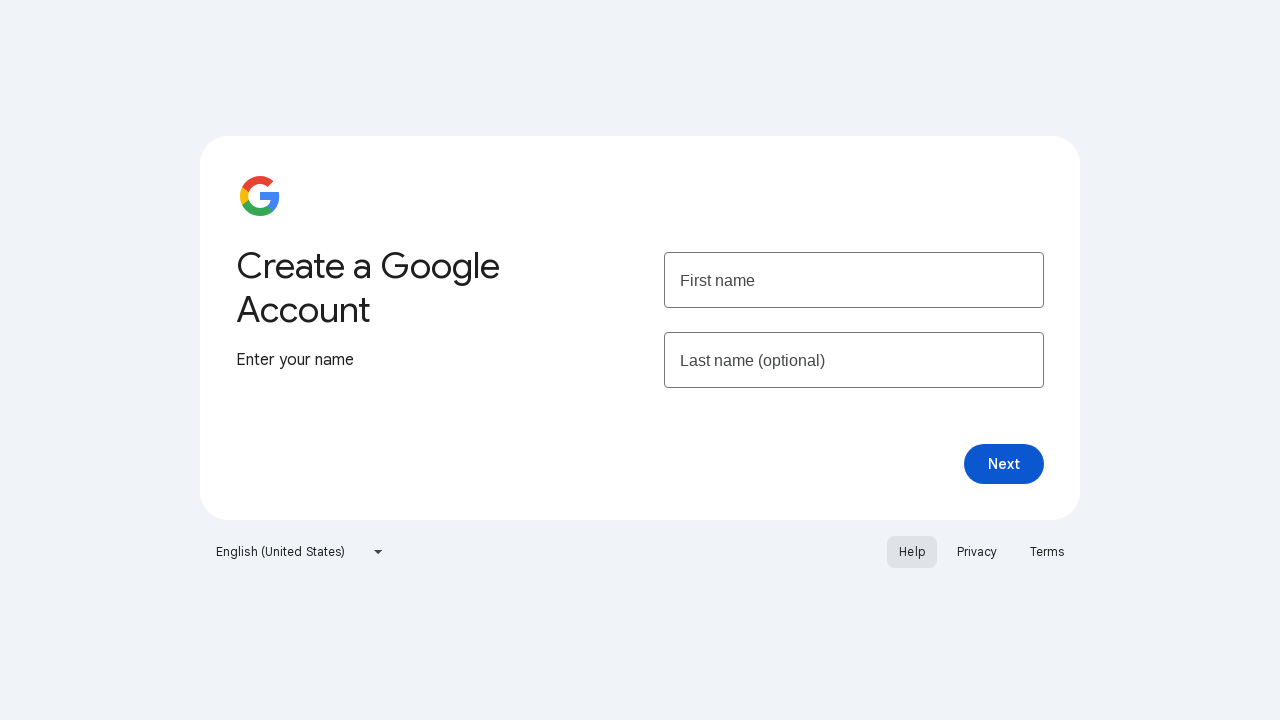

Clicked Privacy link and opened in new tab at (977, 552) on xpath=//a[text()='Privacy']
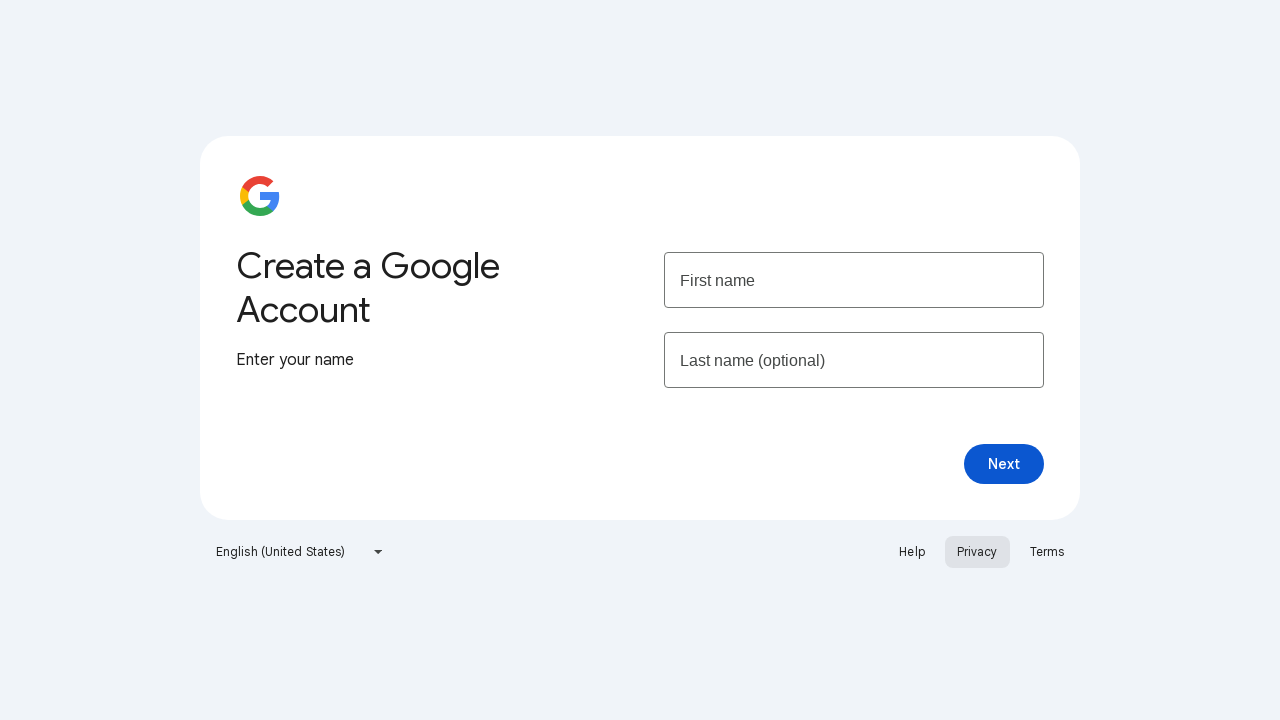

Switched to Help page
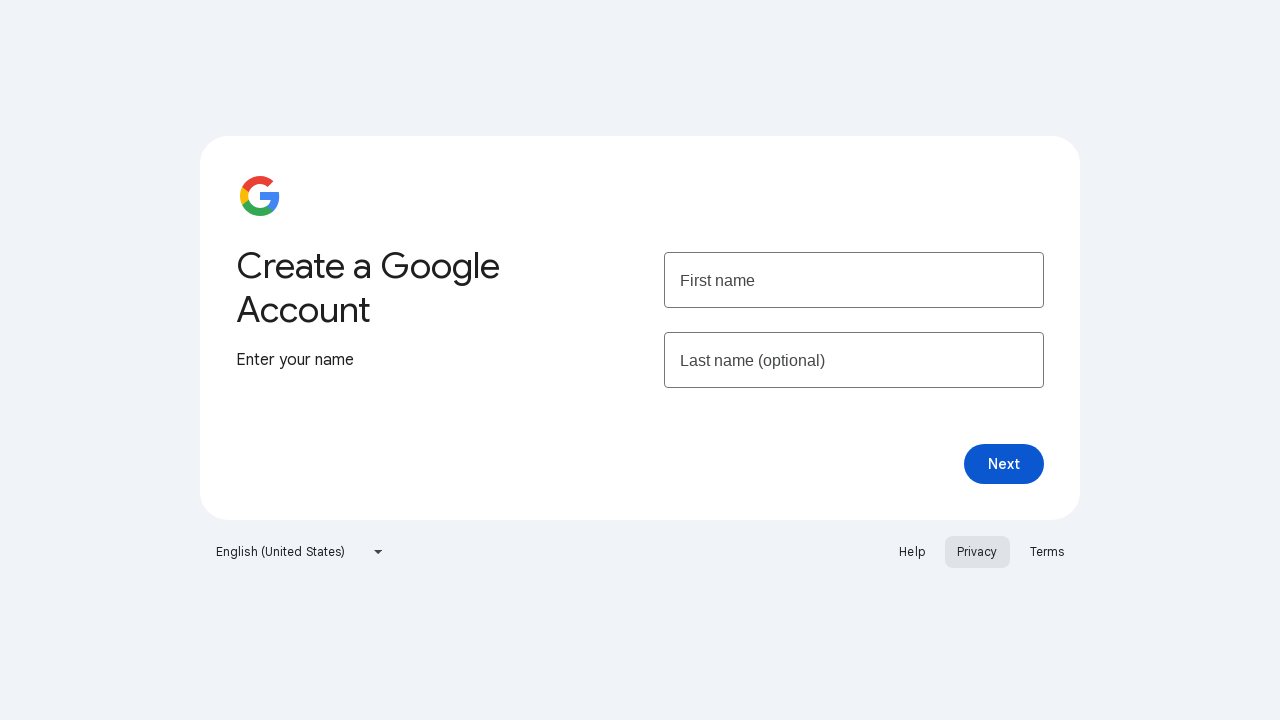

Retrieved Help page title: Google Account Help
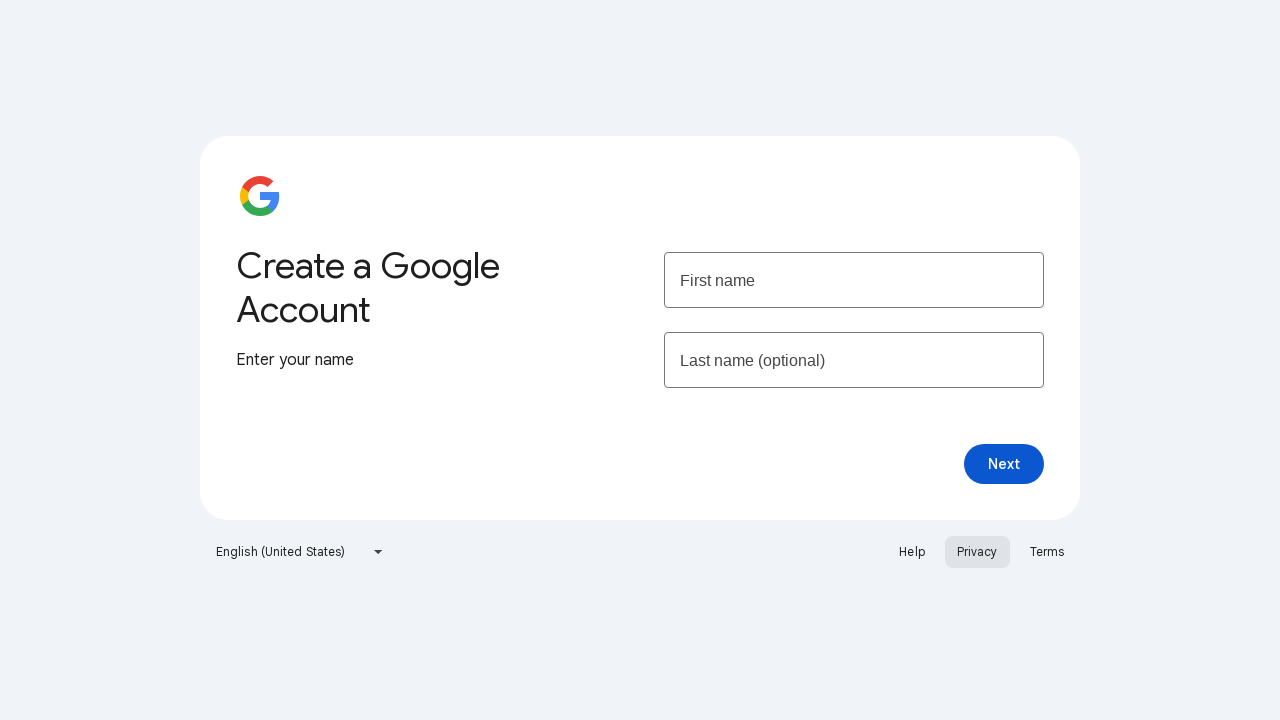

Switched to Privacy page
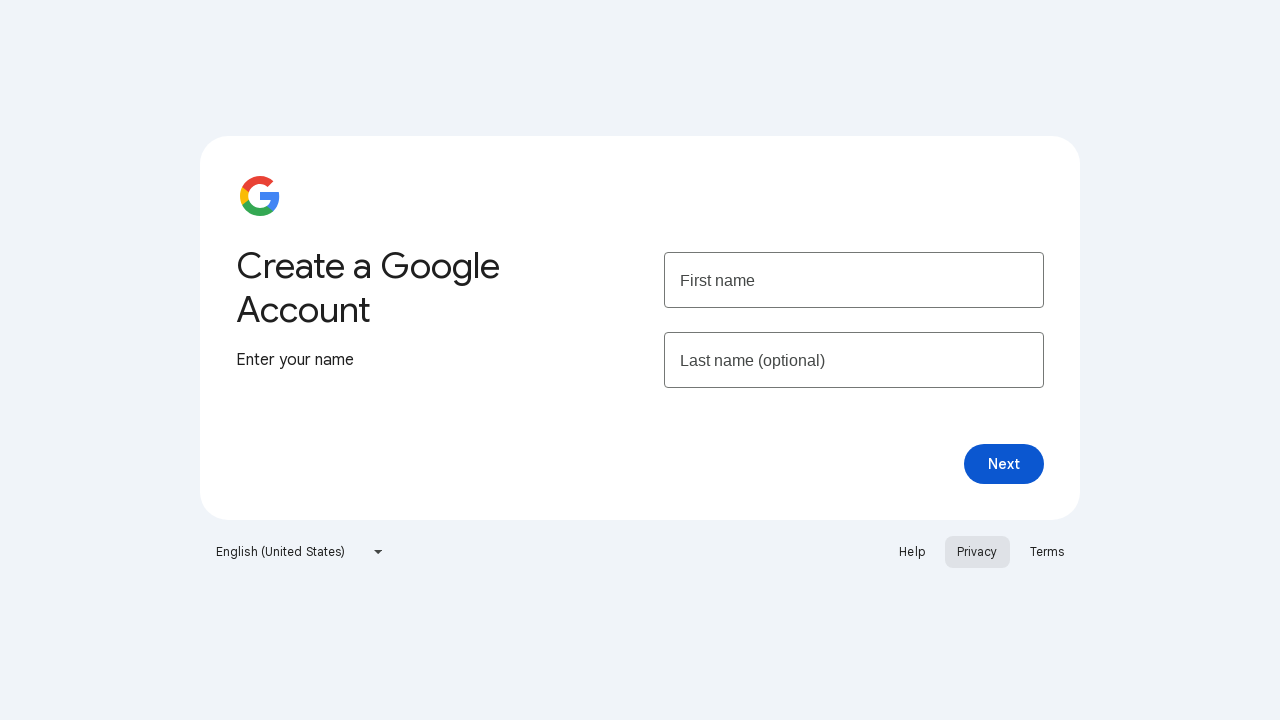

Retrieved Privacy page title: Privacy Policy – Privacy & Terms – Google
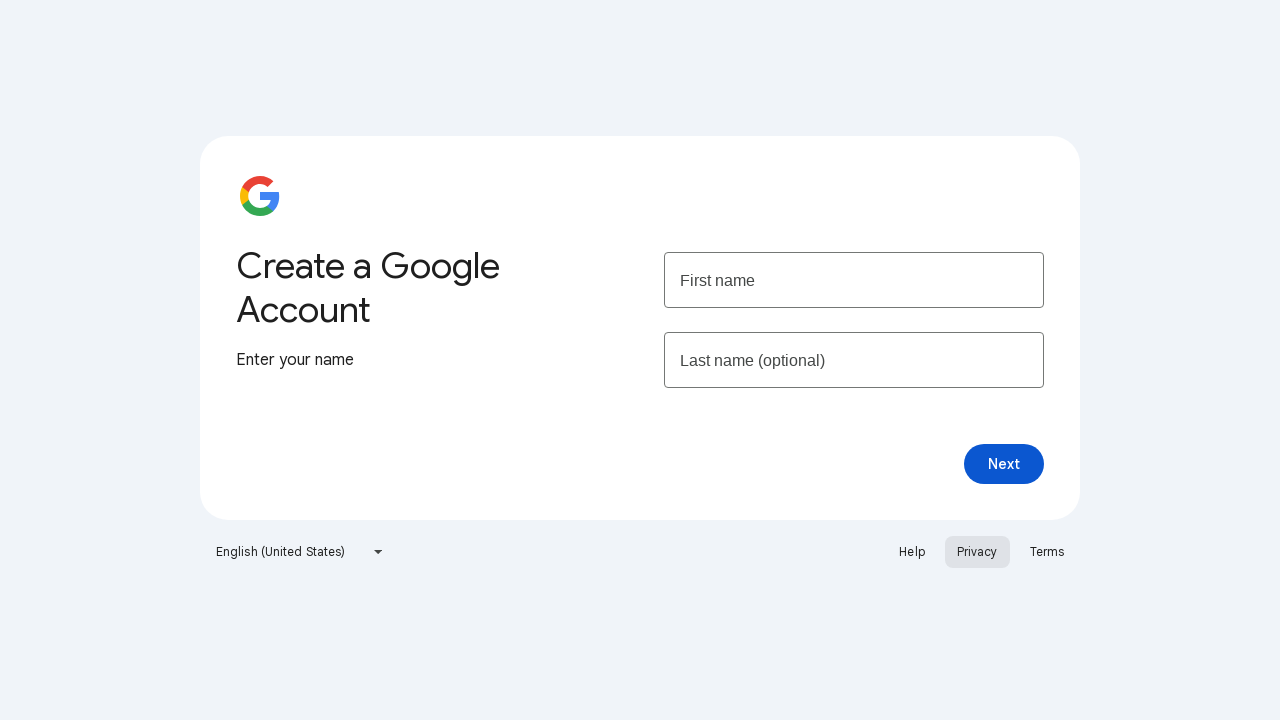

Verified Help page URL contains 'support.google.com/accounts': Google Account Help
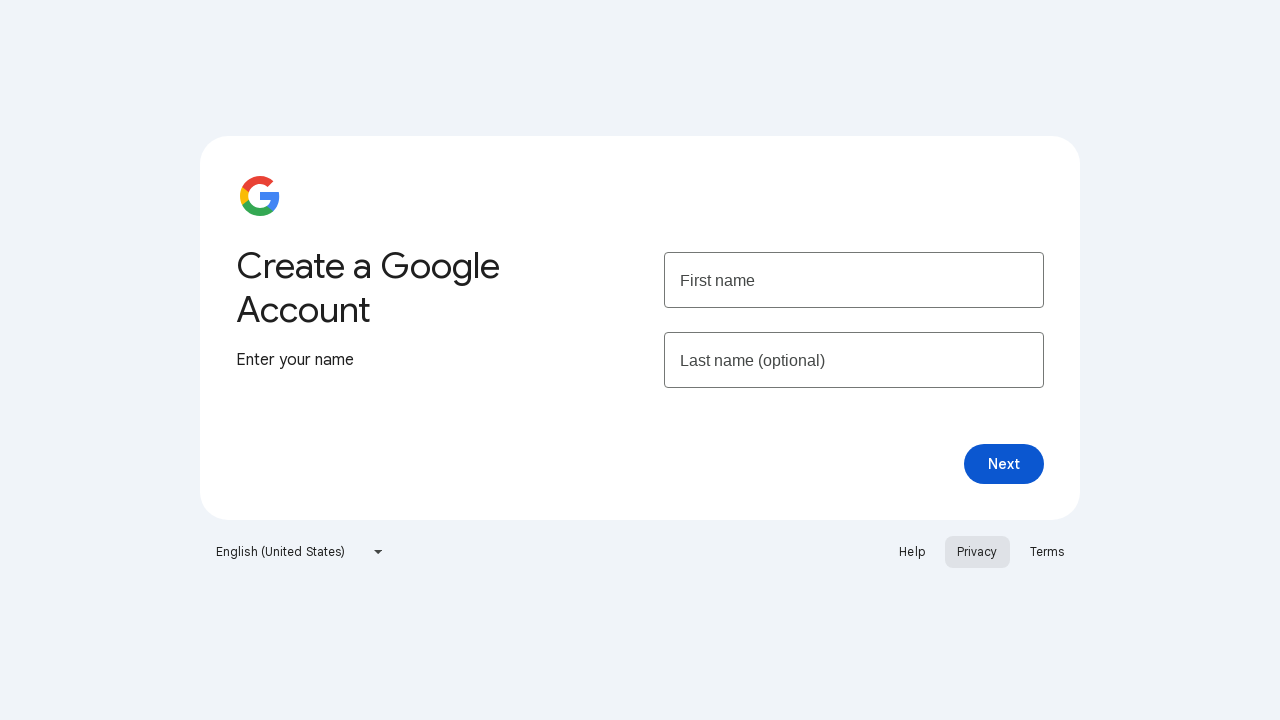

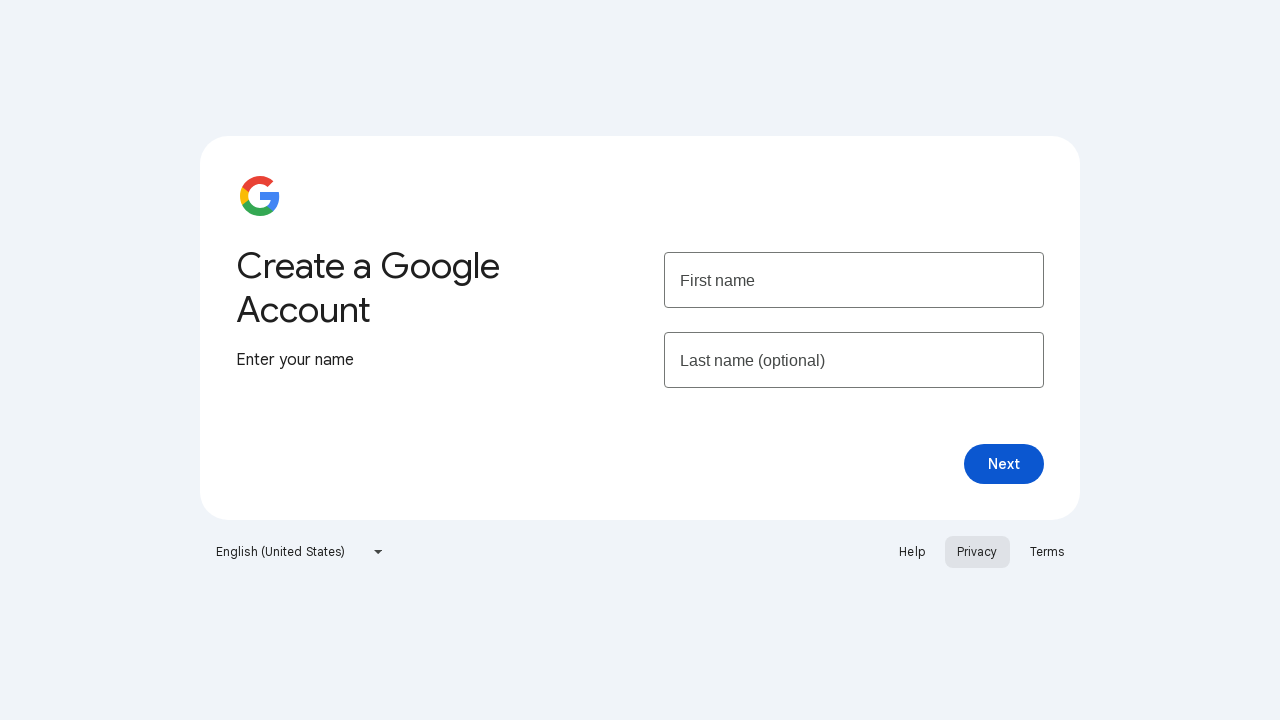